Tests that new todo items are appended to the bottom of the list by creating 3 items

Starting URL: https://demo.playwright.dev/todomvc

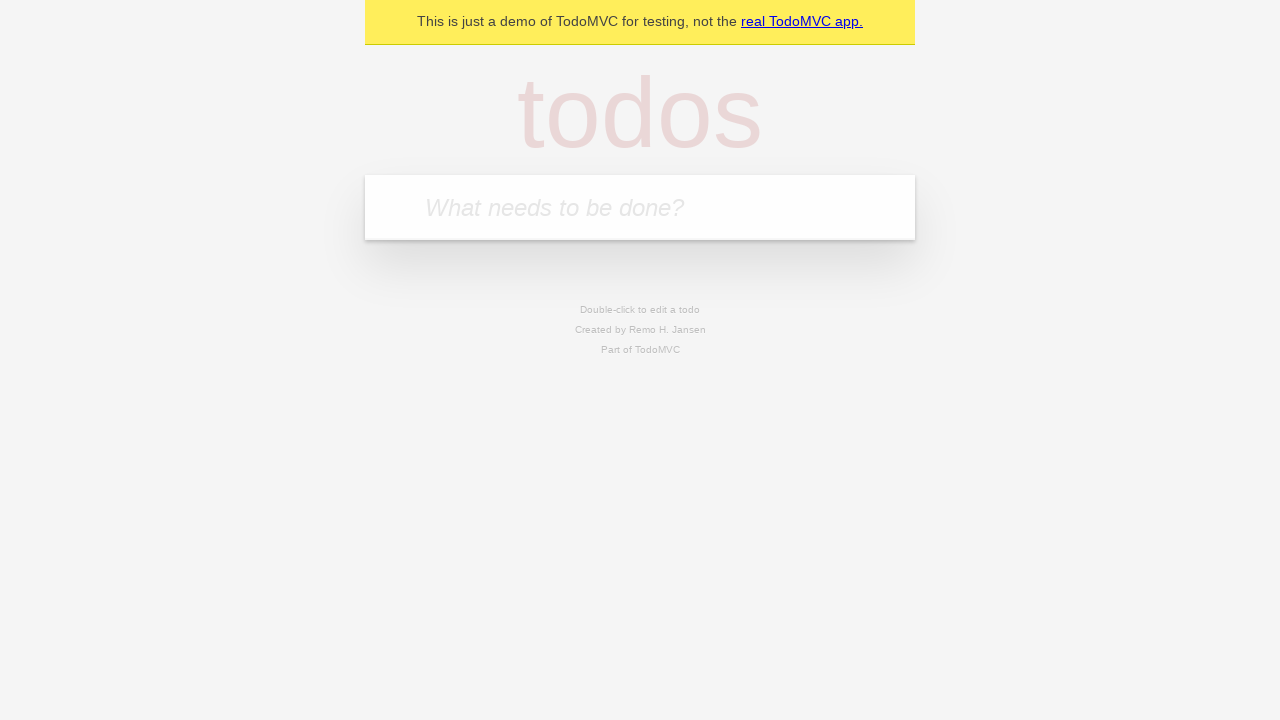

Filled new todo input with 'buy some cheese' on .new-todo
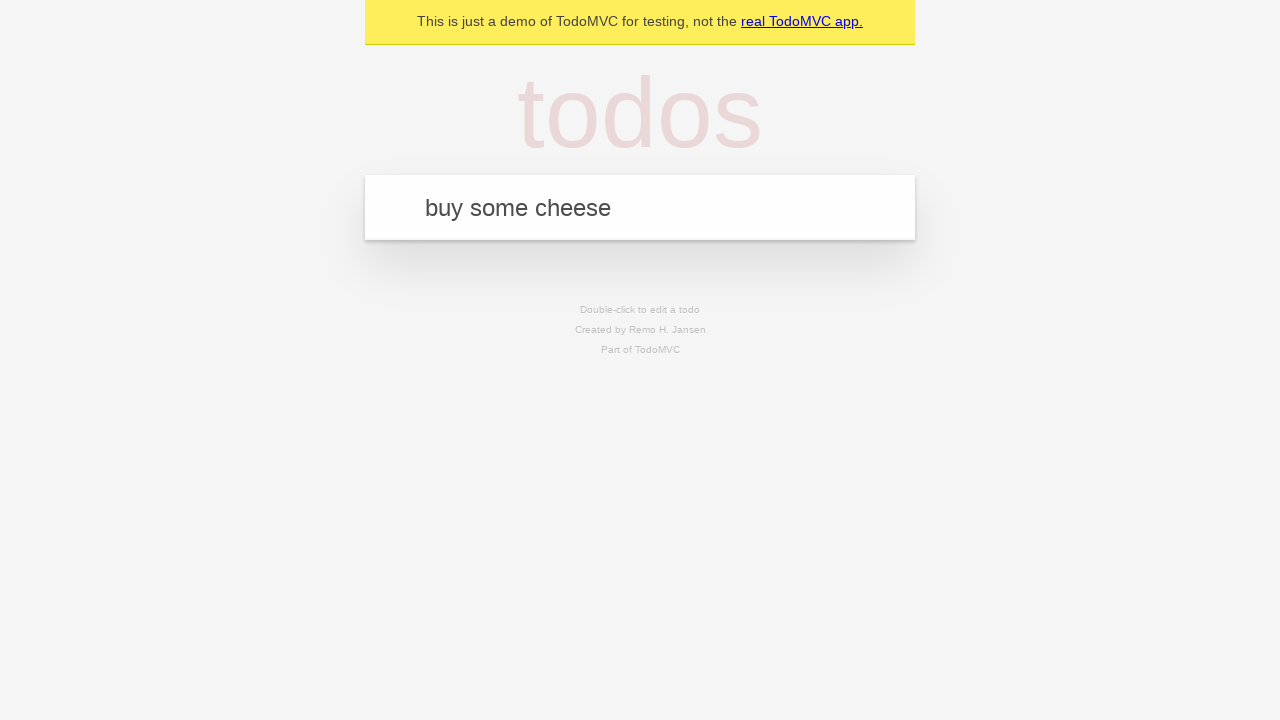

Pressed Enter to add first todo item on .new-todo
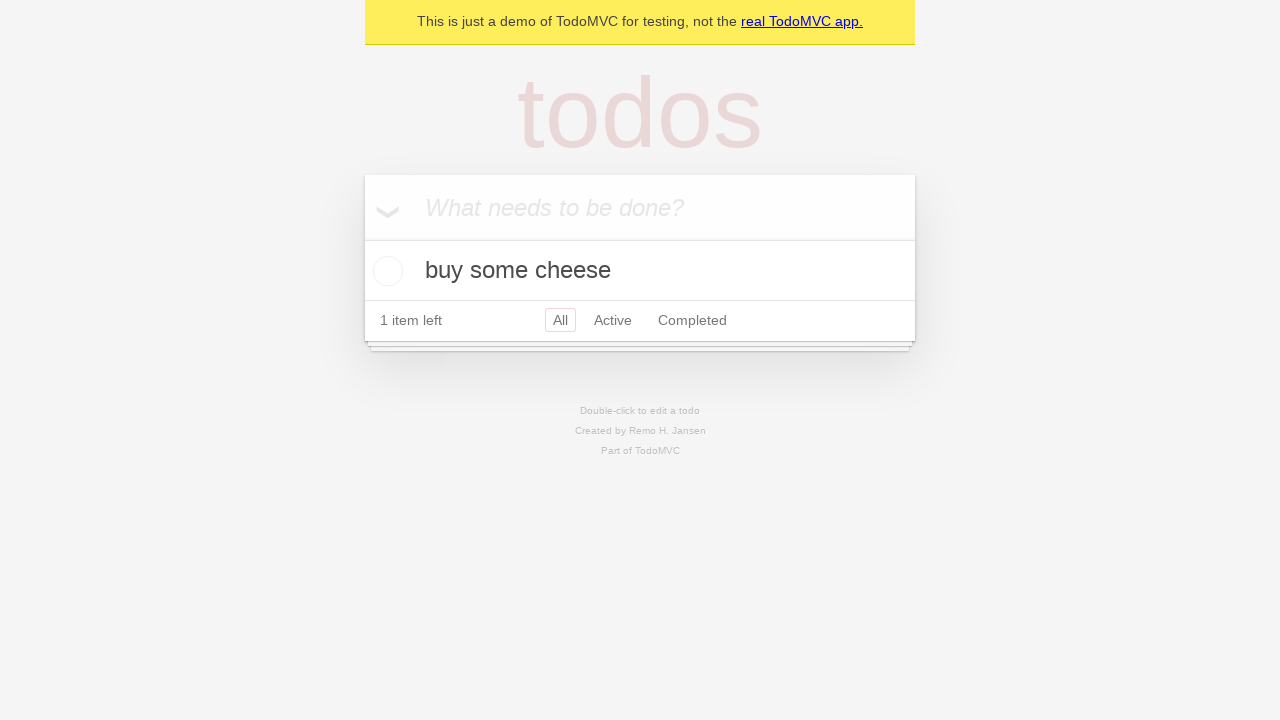

Filled new todo input with 'feed the cat' on .new-todo
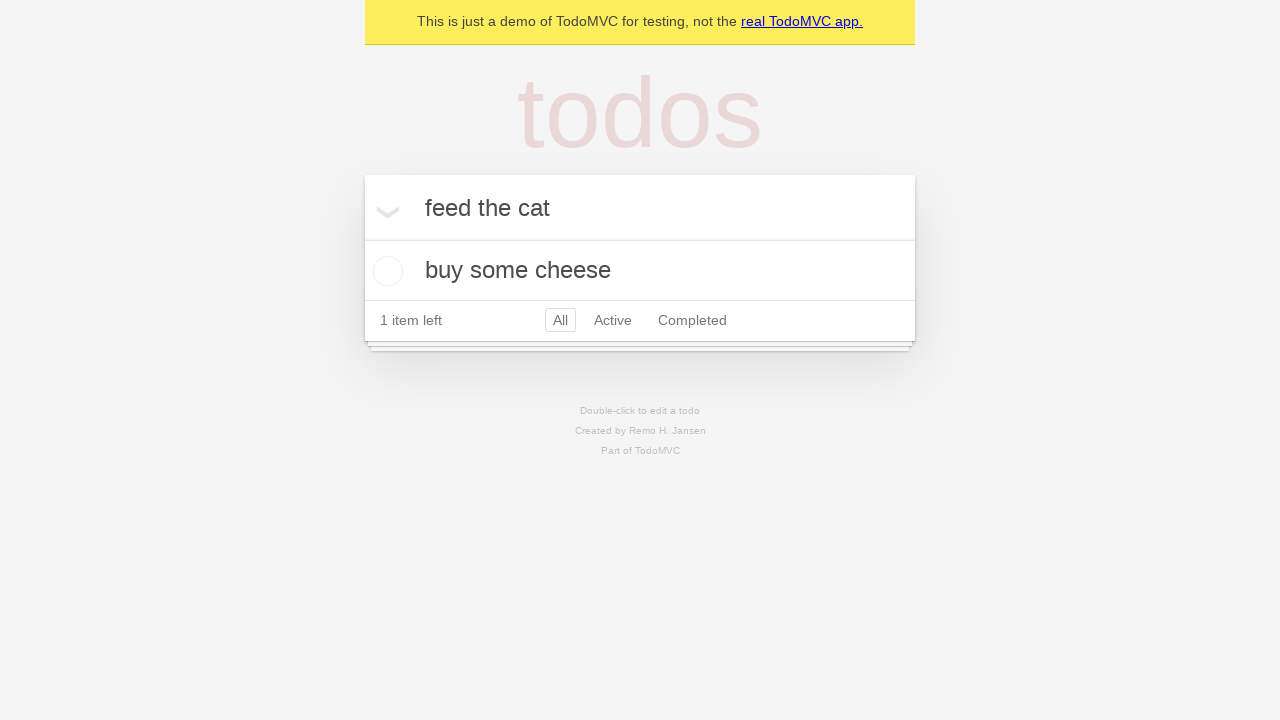

Pressed Enter to add second todo item on .new-todo
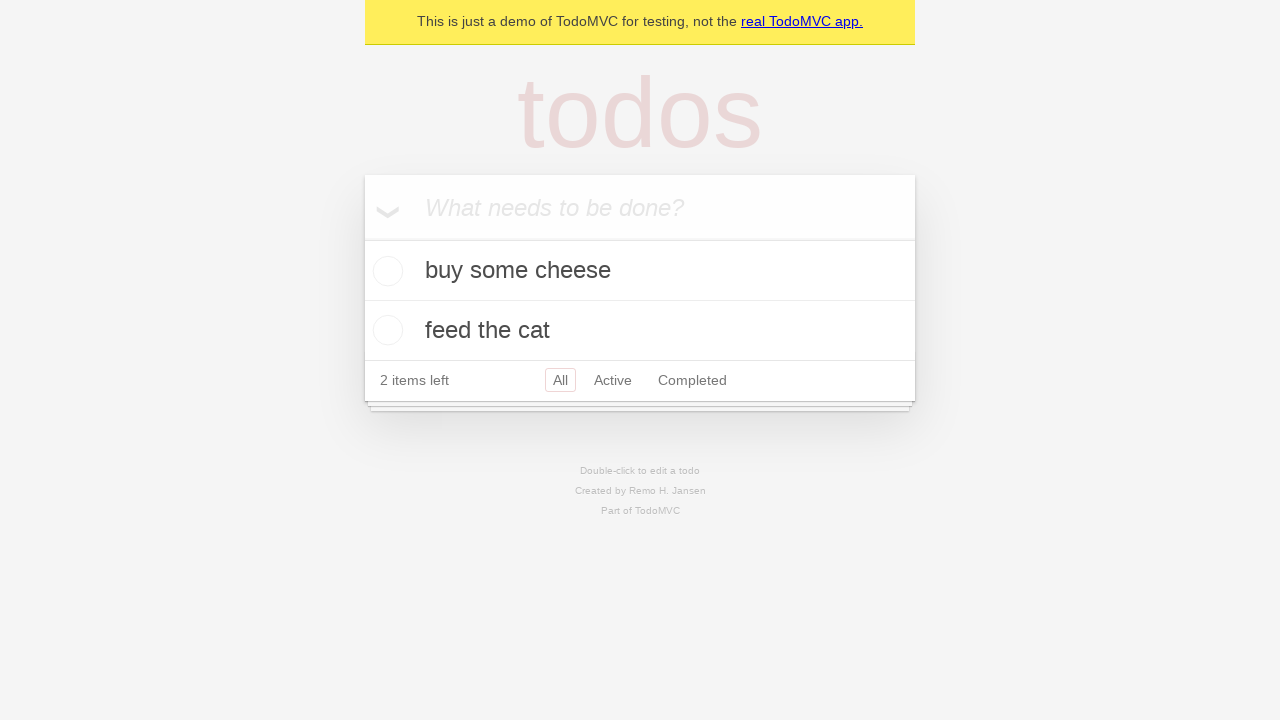

Filled new todo input with 'book a doctors appointment' on .new-todo
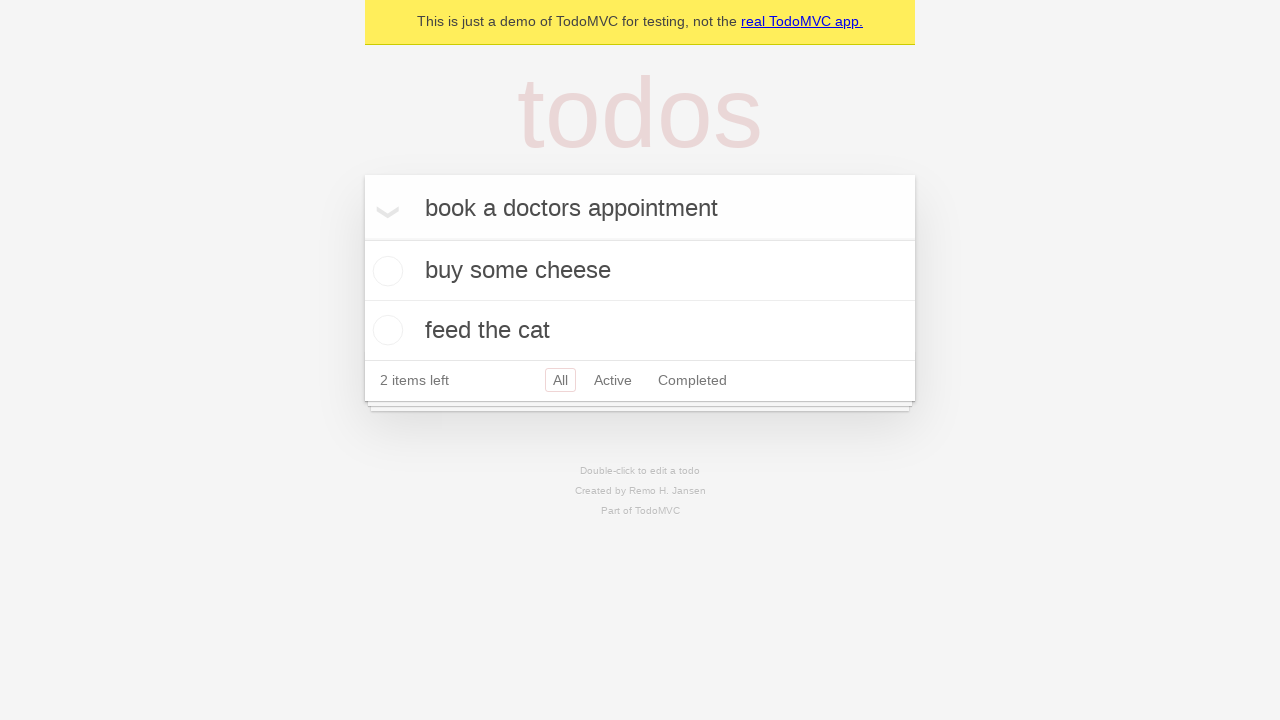

Pressed Enter to add third todo item on .new-todo
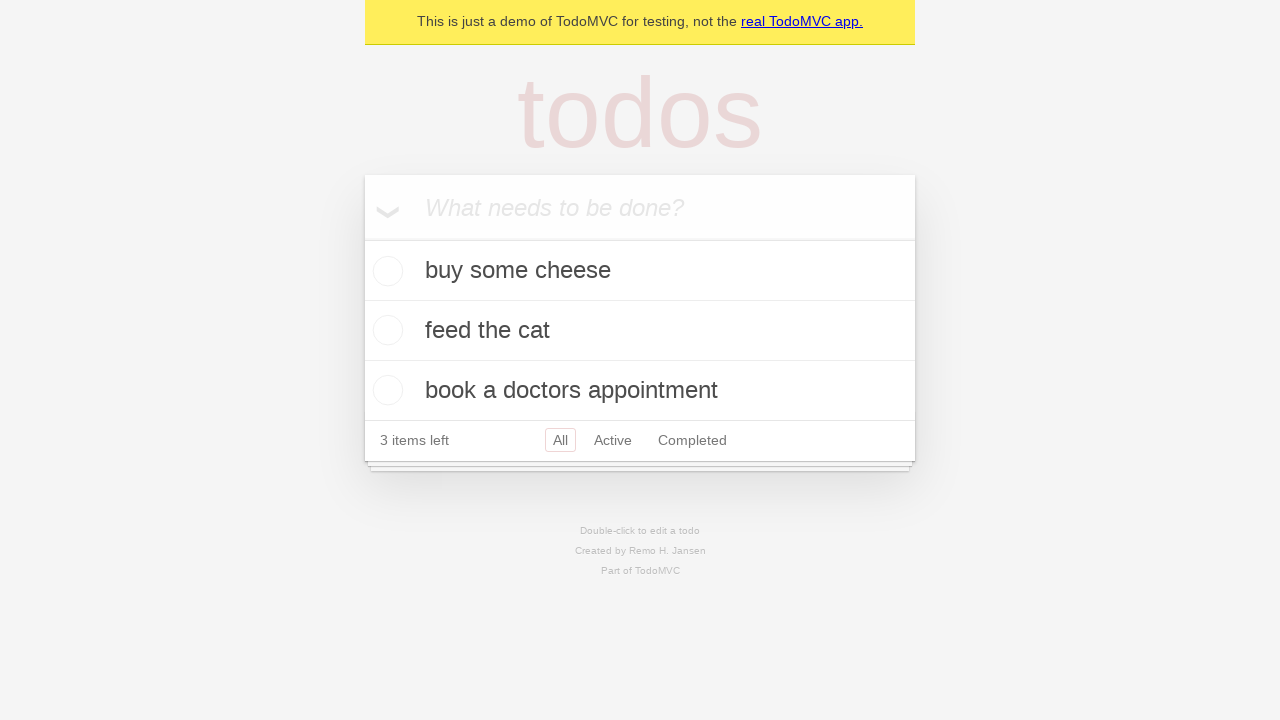

Verified todo count element is visible - all 3 items appended to list
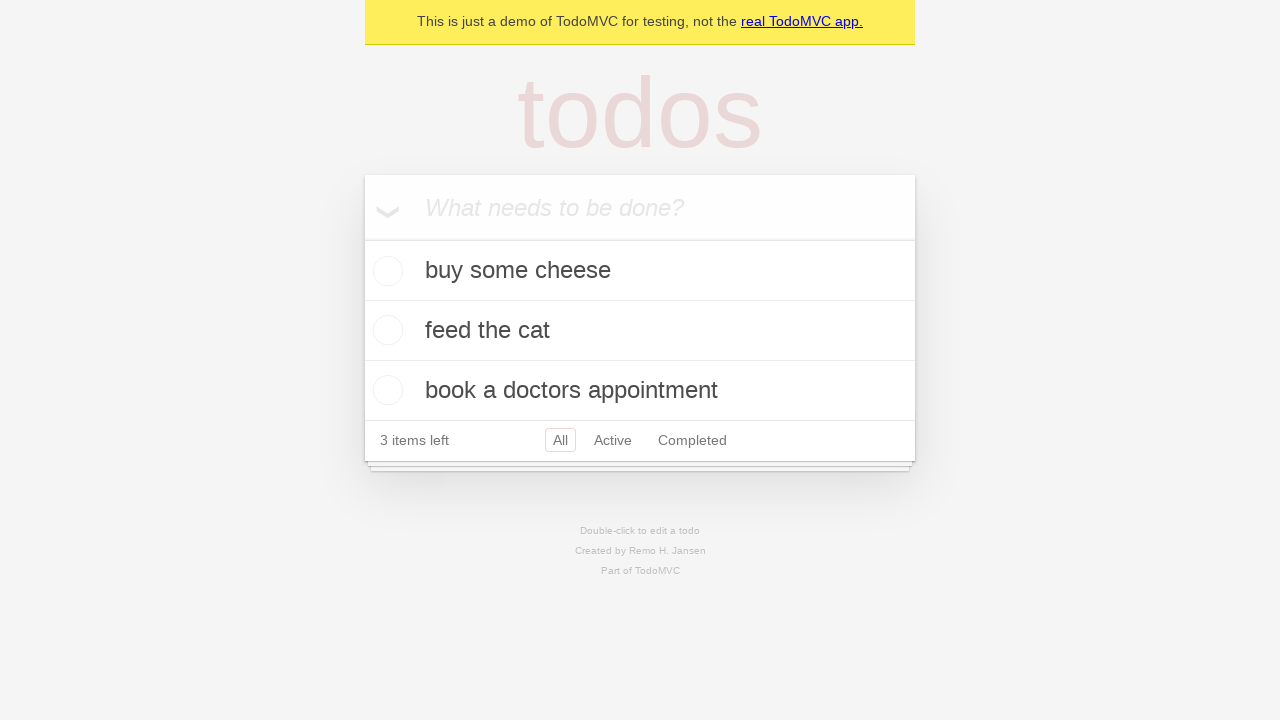

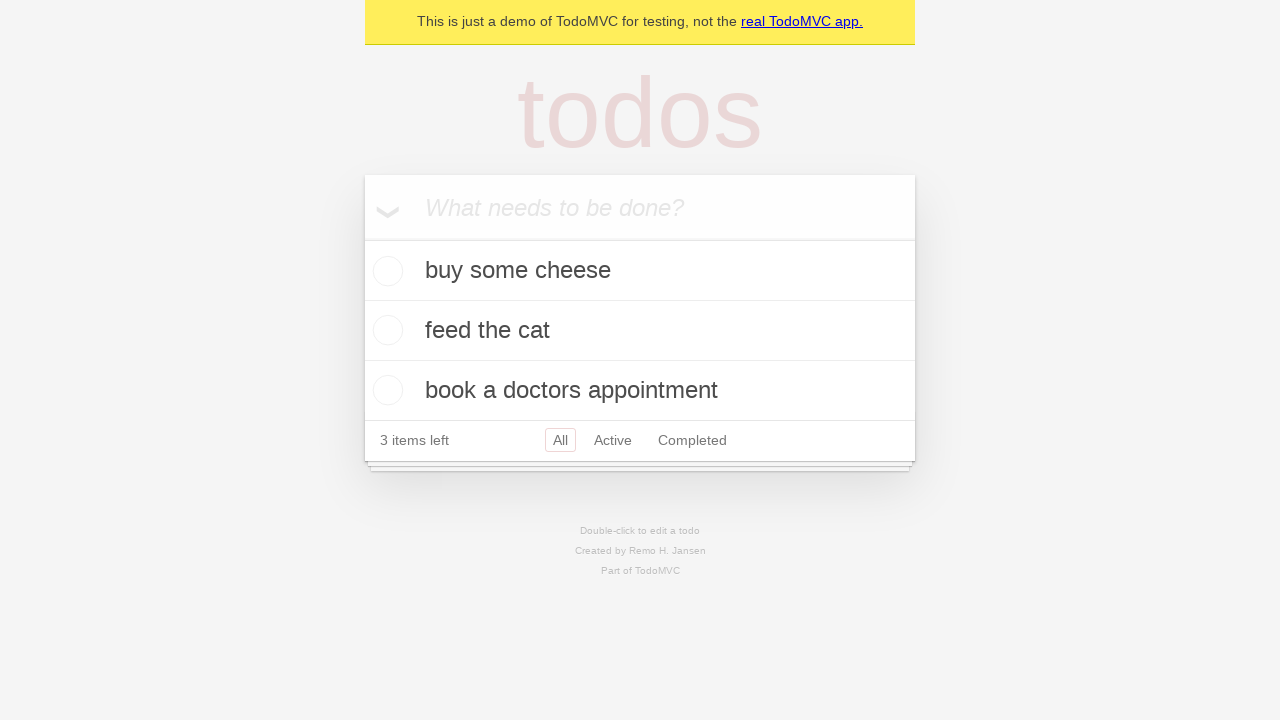